Tests clicking on a growing button element by scrolling it into view and clicking it

Starting URL: https://testpages.herokuapp.com/styled/challenges/growing-clickable.html

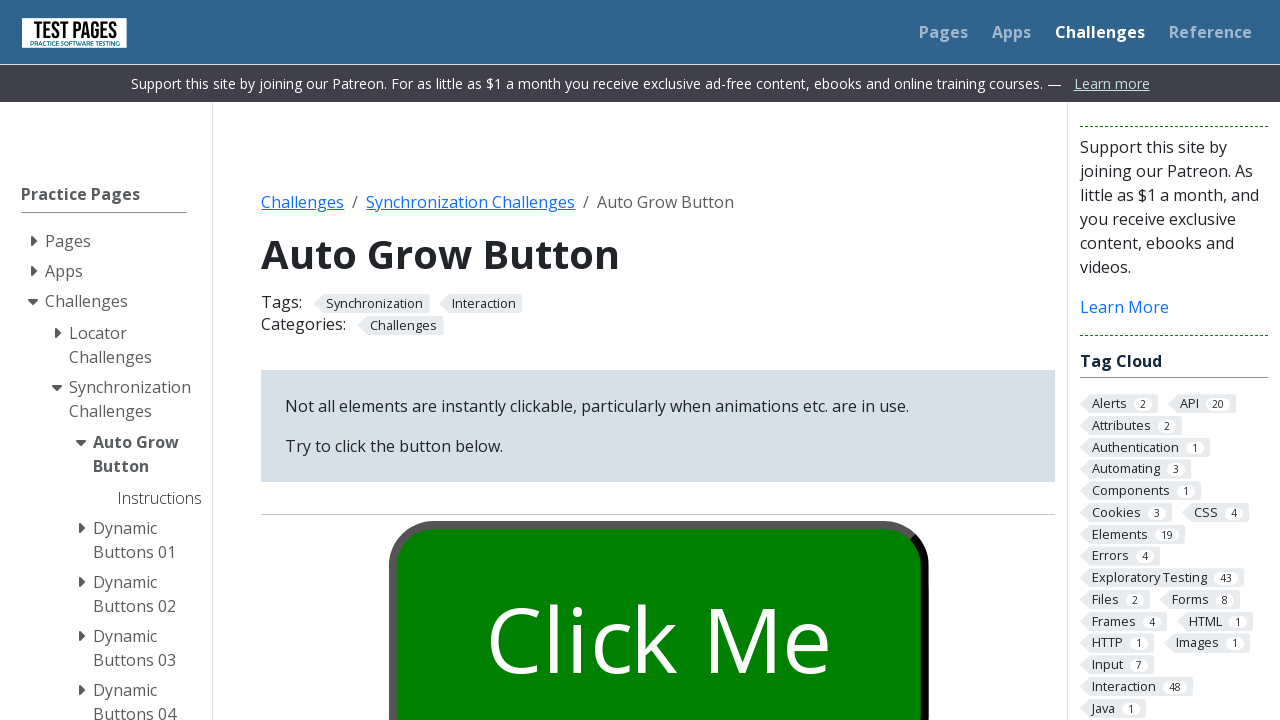

Located the grow button element
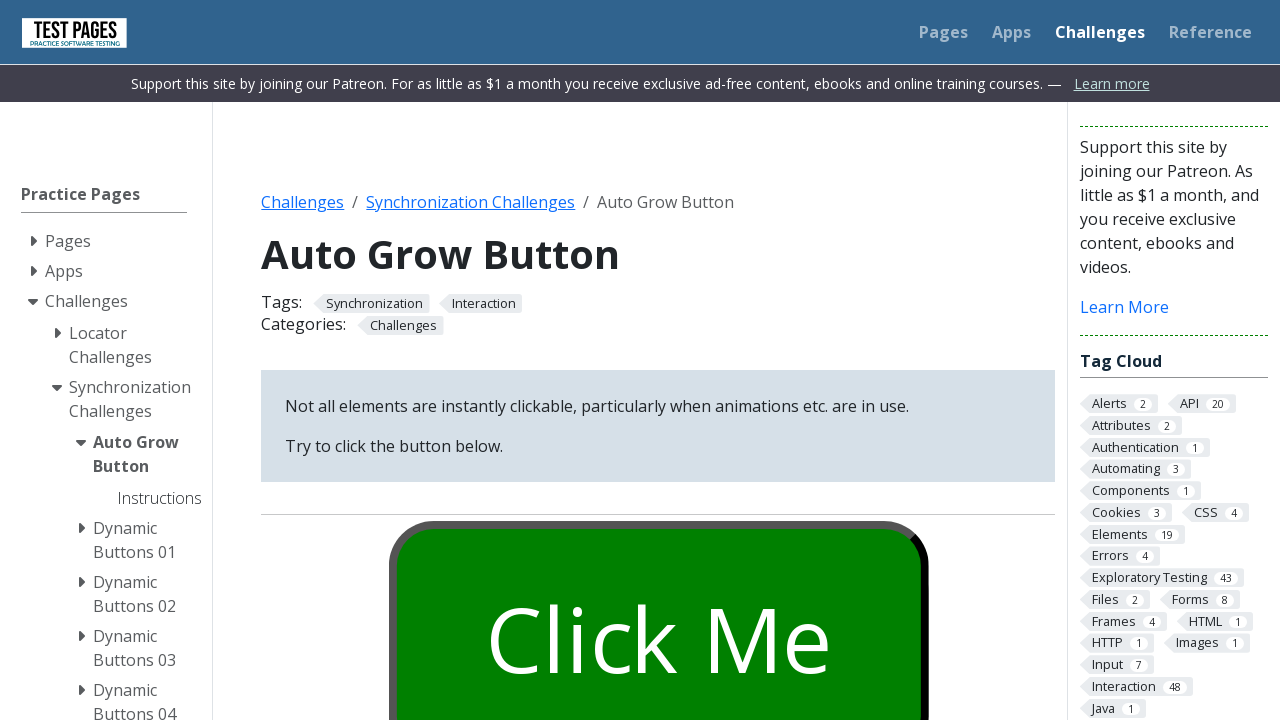

Scrolled the grow button into view
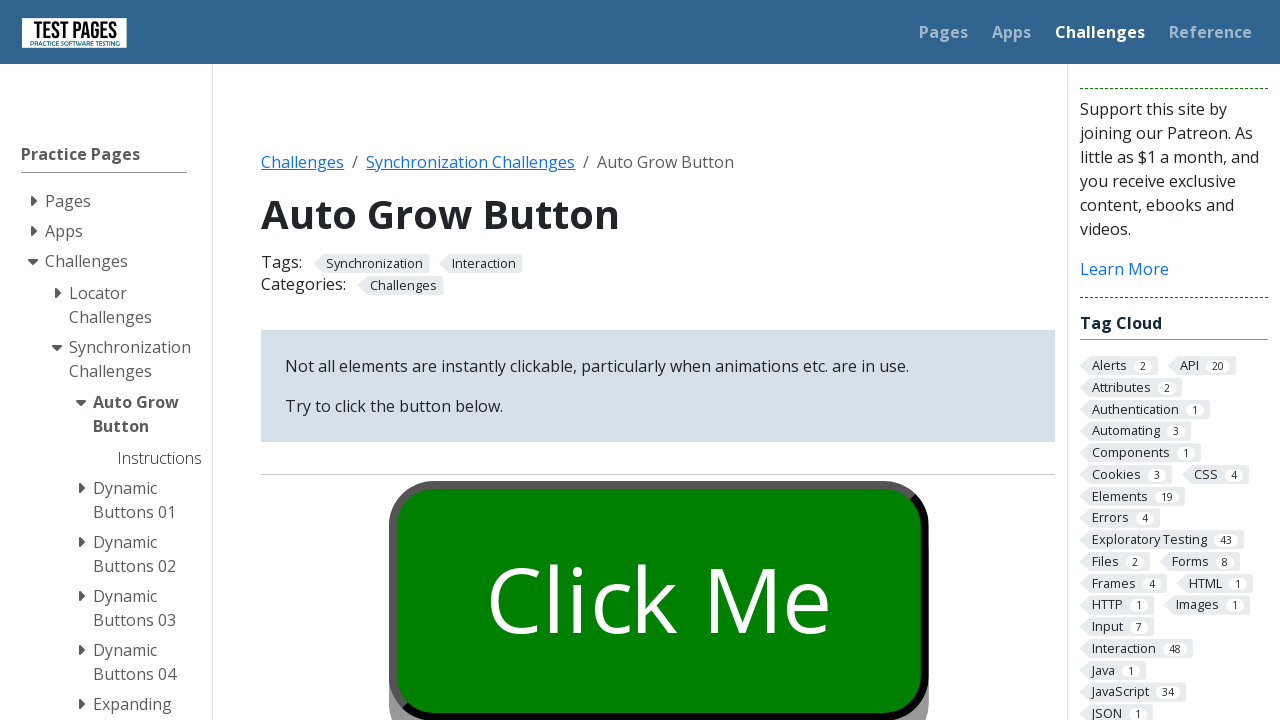

Clicked the grow button at (658, 600) on #growbutton
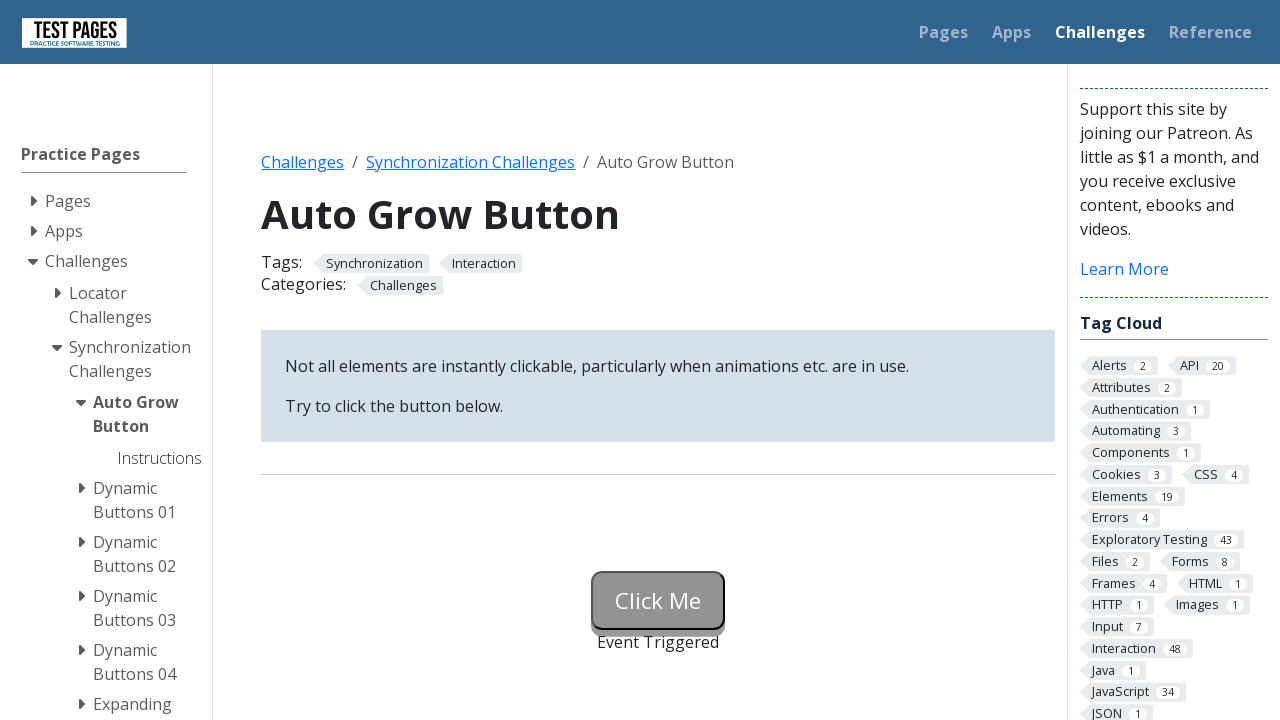

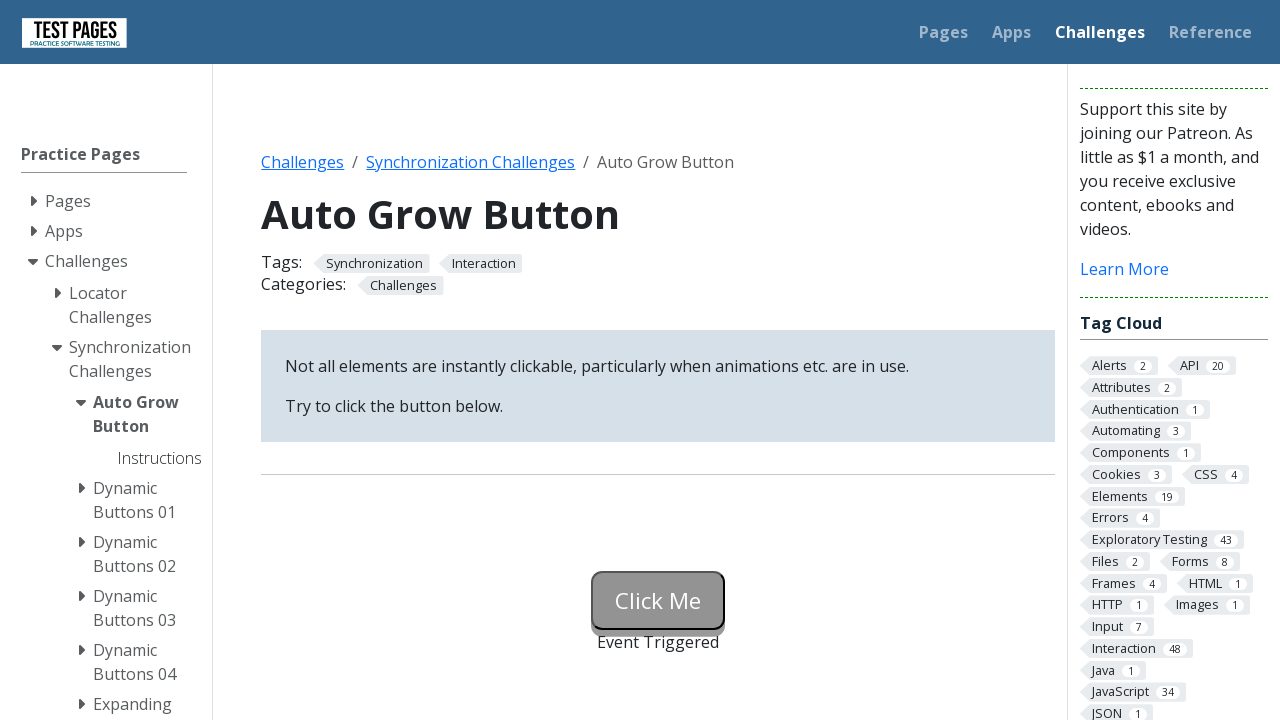